Tests the search functionality on python.org by searching for "tuple" and verifying results are returned

Starting URL: https://python.org

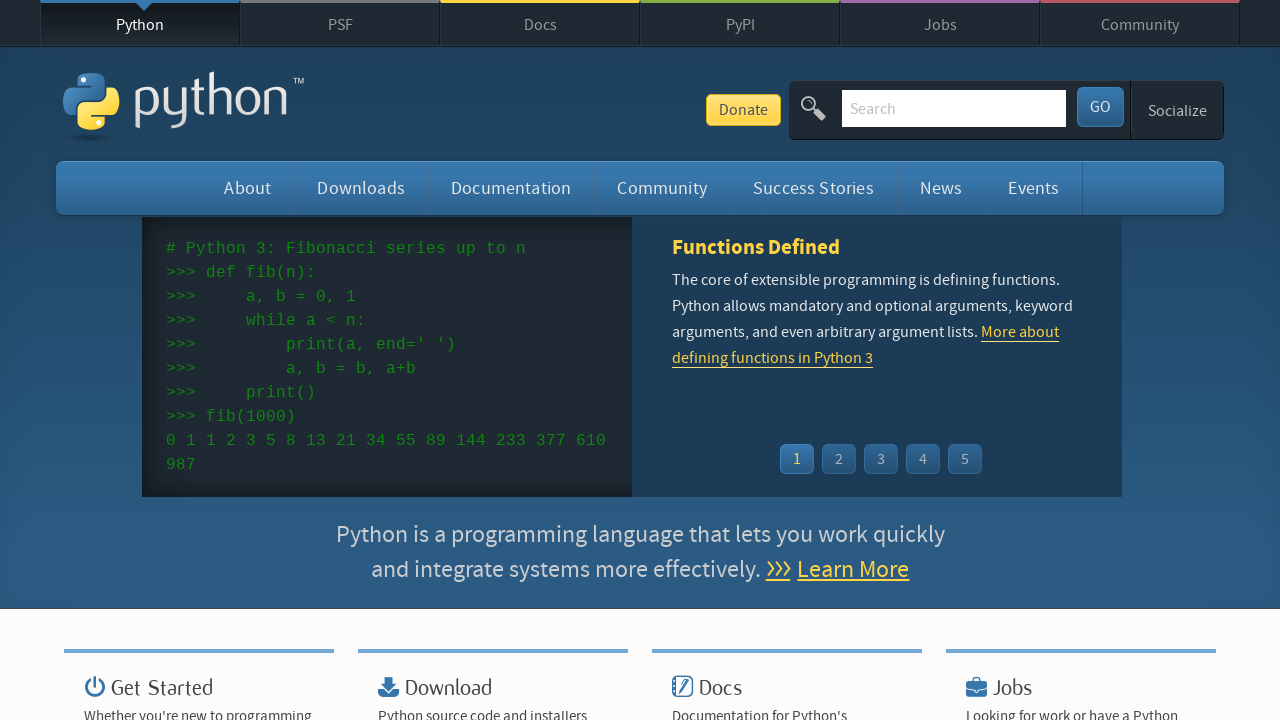

Located and cleared the search field on input[name='q']
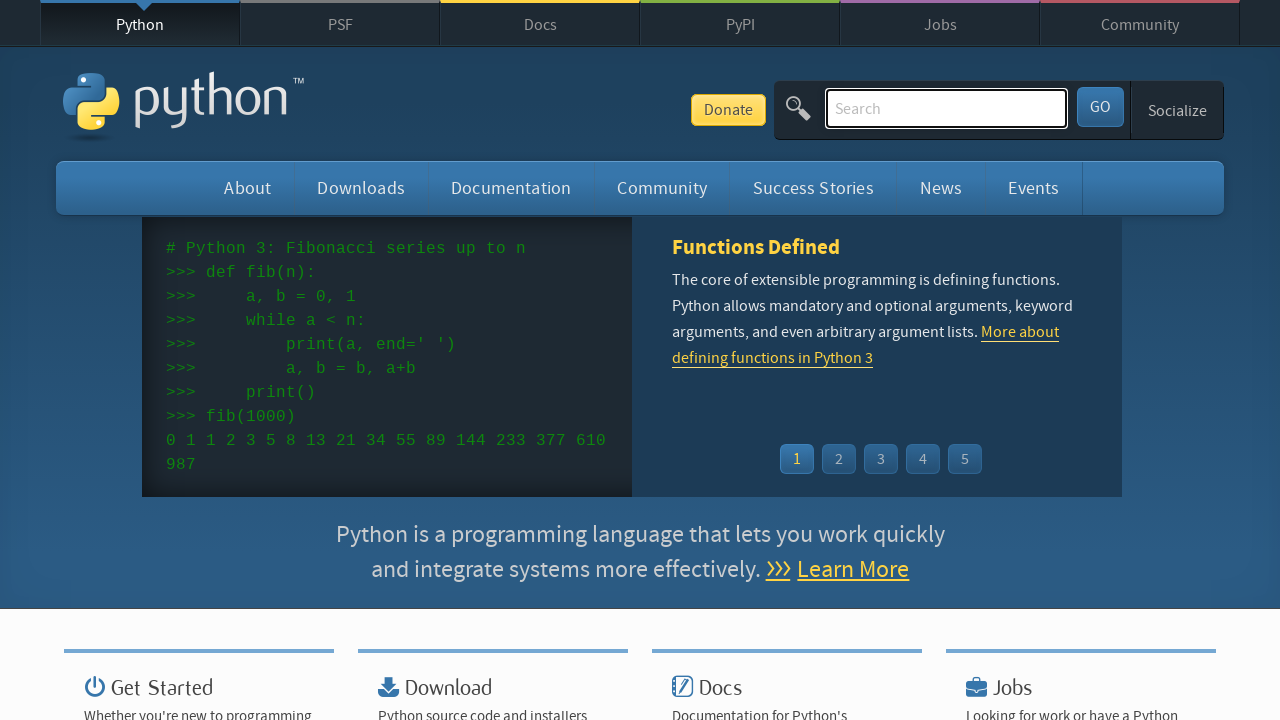

Filled search field with 'tuple' on input[name='q']
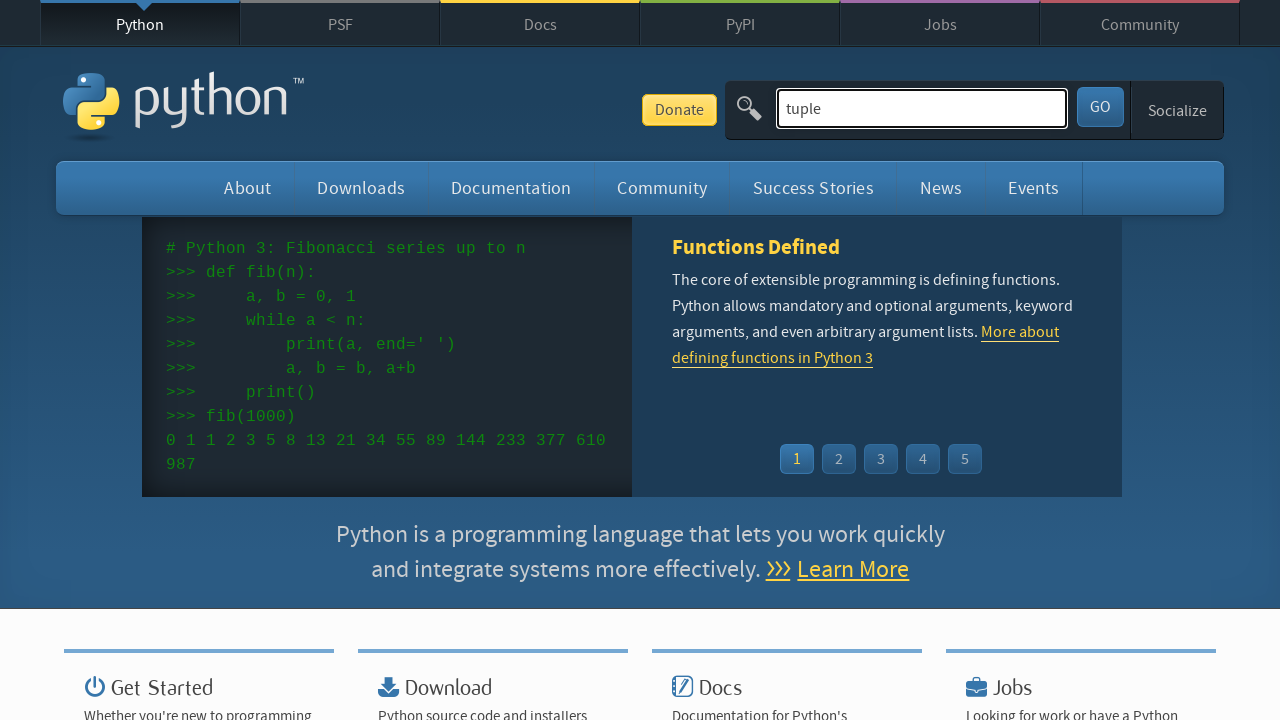

Pressed Enter to submit search query on input[name='q']
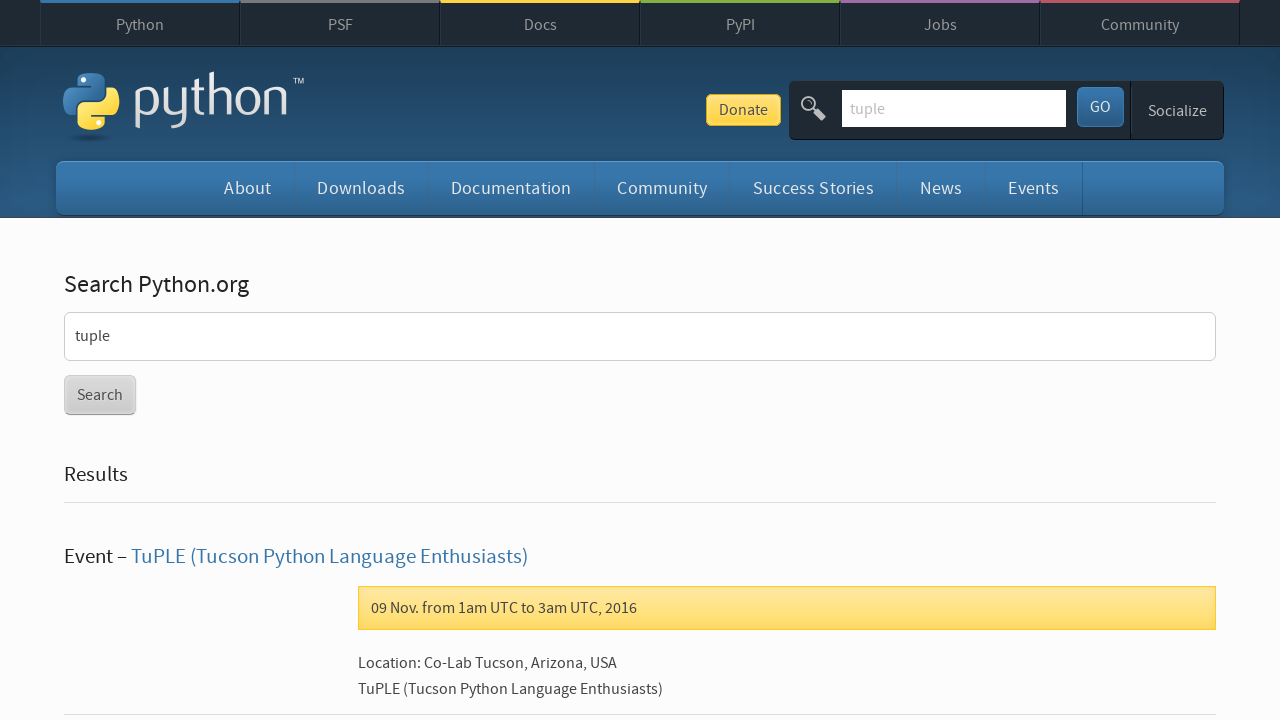

Waited for search results page to load
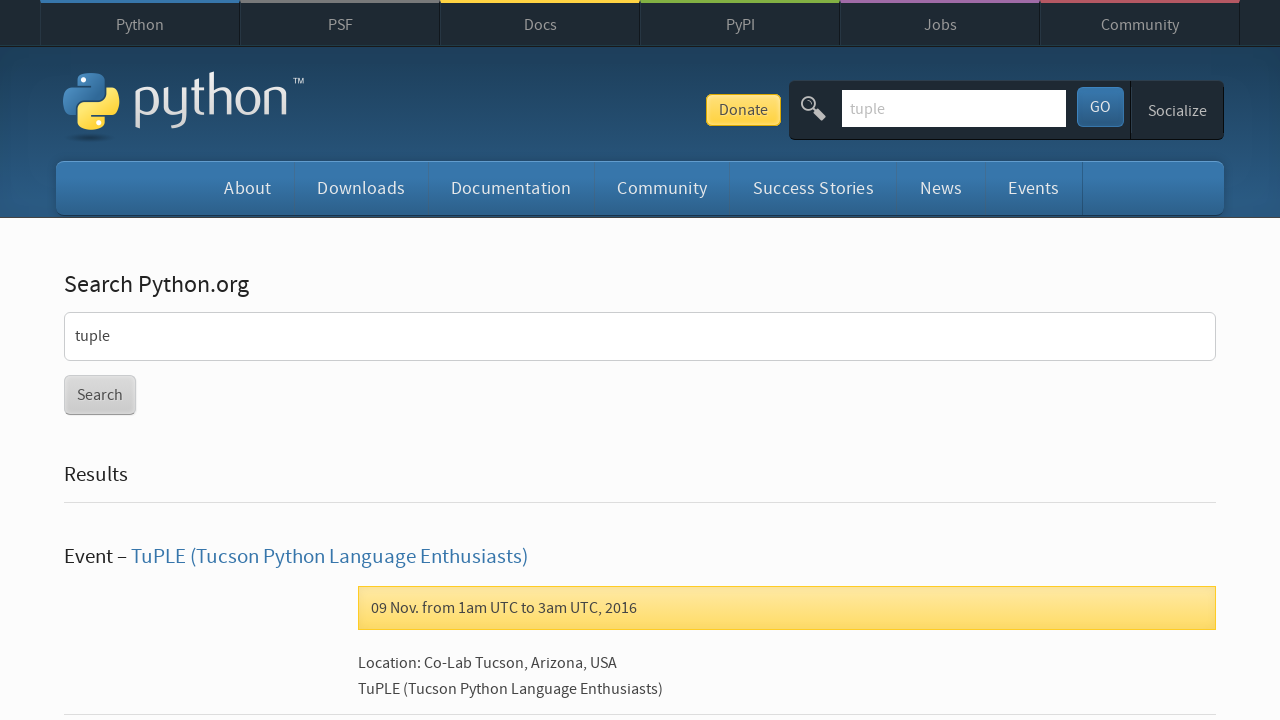

Verified that search results were returned for 'tuple'
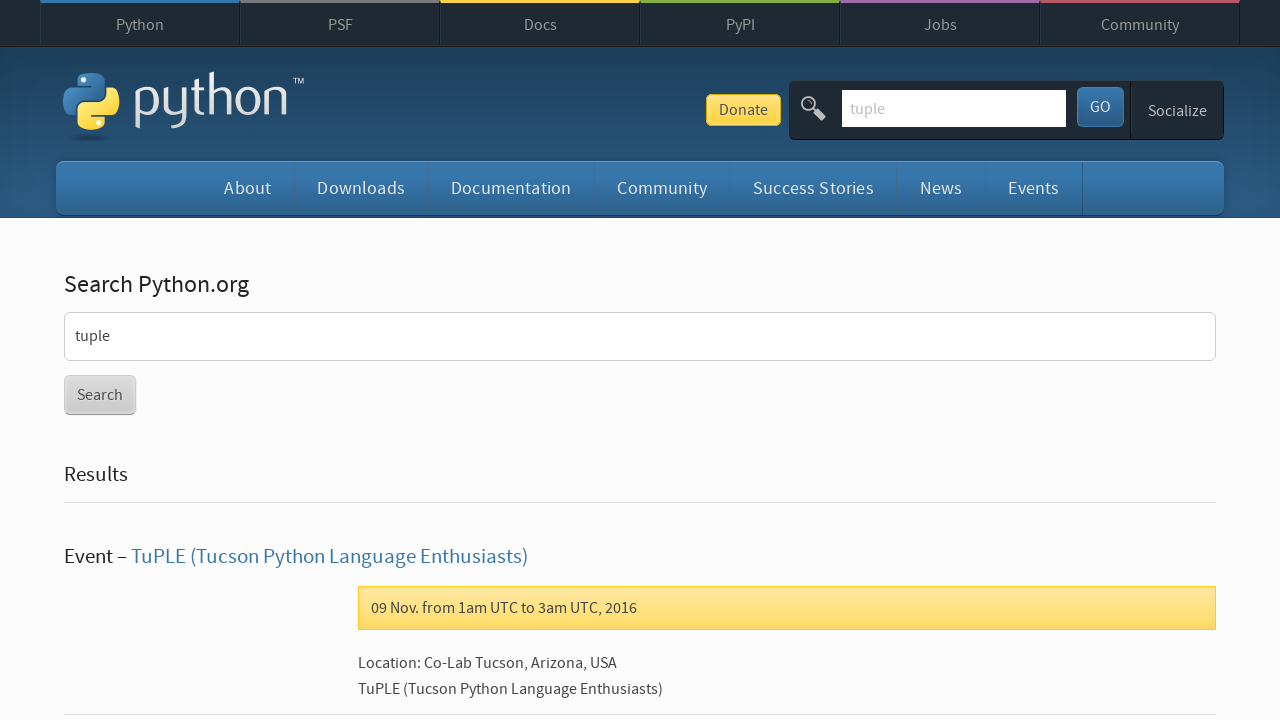

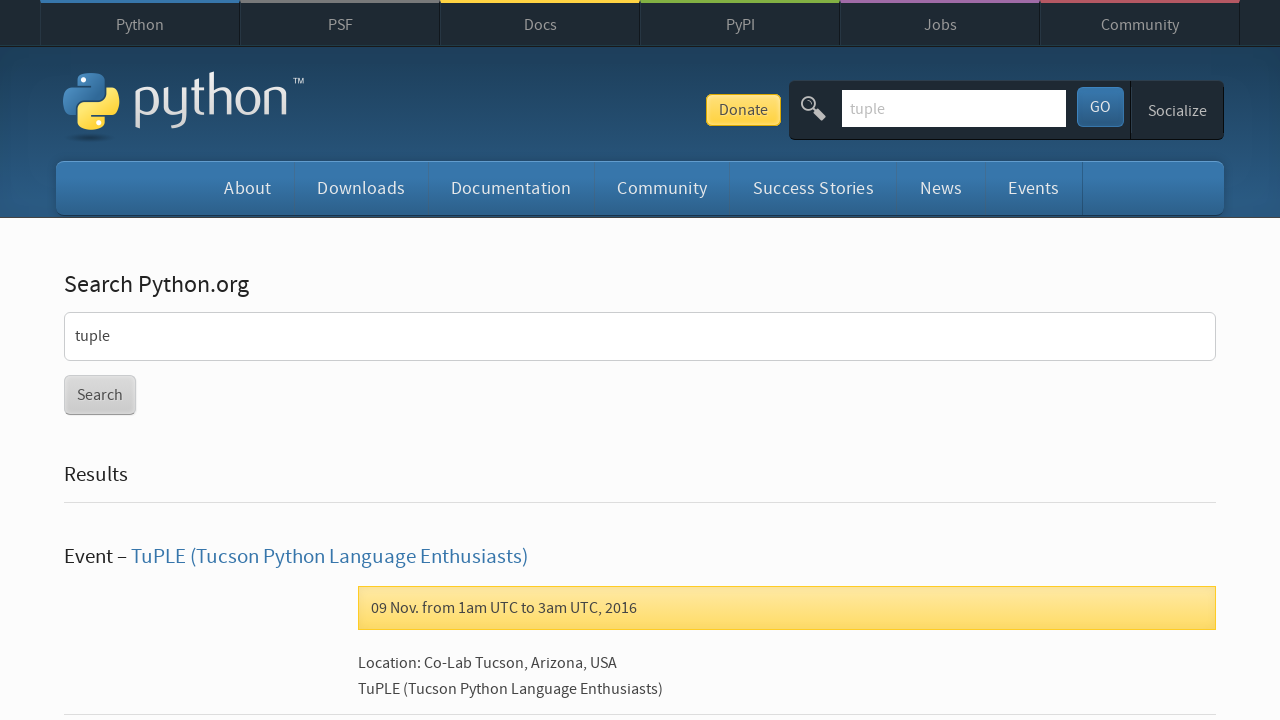